Tests window handling by clicking a link that opens a new window, switching between windows, and verifying text content in both windows

Starting URL: http://the-internet.herokuapp.com/windows

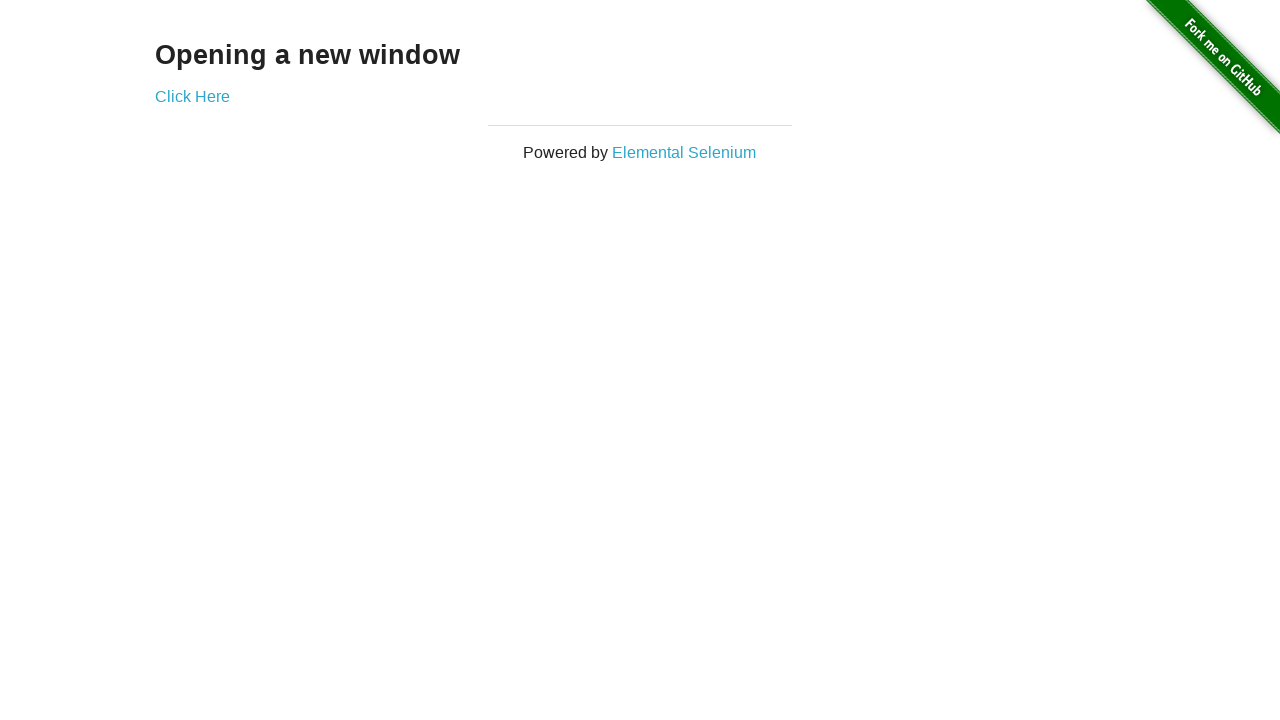

Clicked 'Click Here' link and new window opened at (192, 96) on xpath=//a[contains(text(), 'Click Here')]
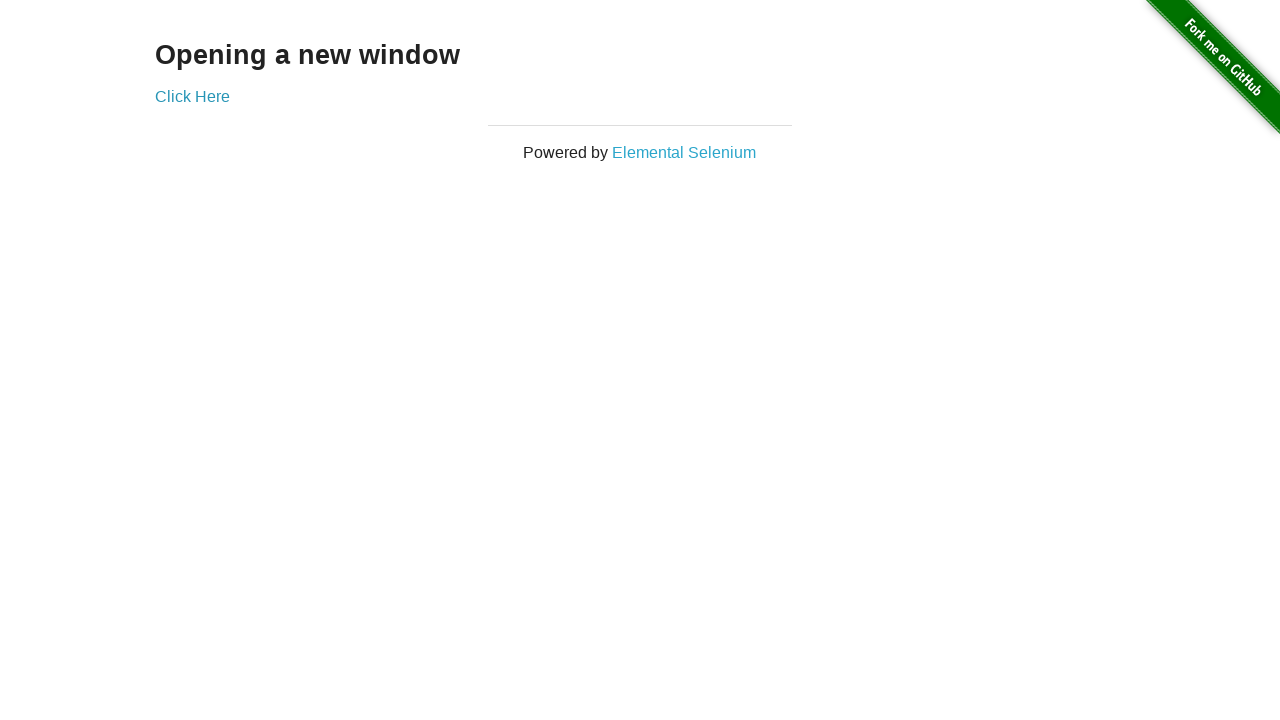

Retrieved text from new window: 'New Window'
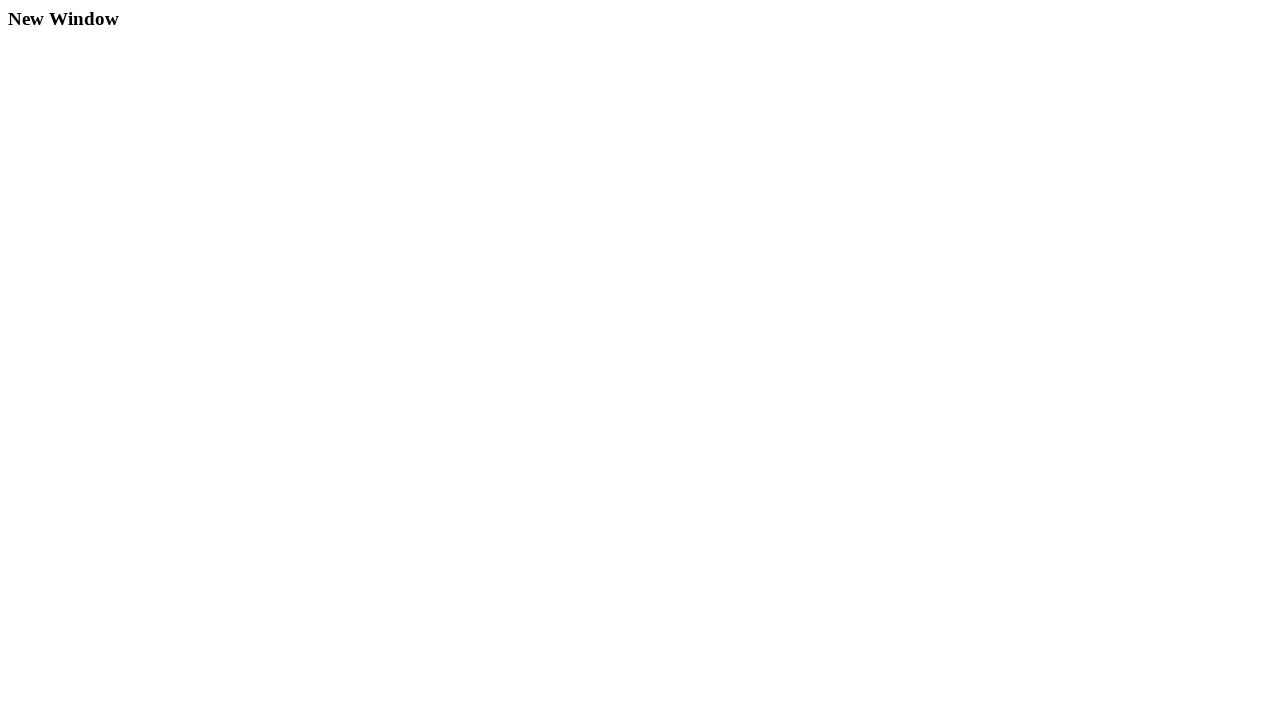

Retrieved text from original window: 'Opening a new window'
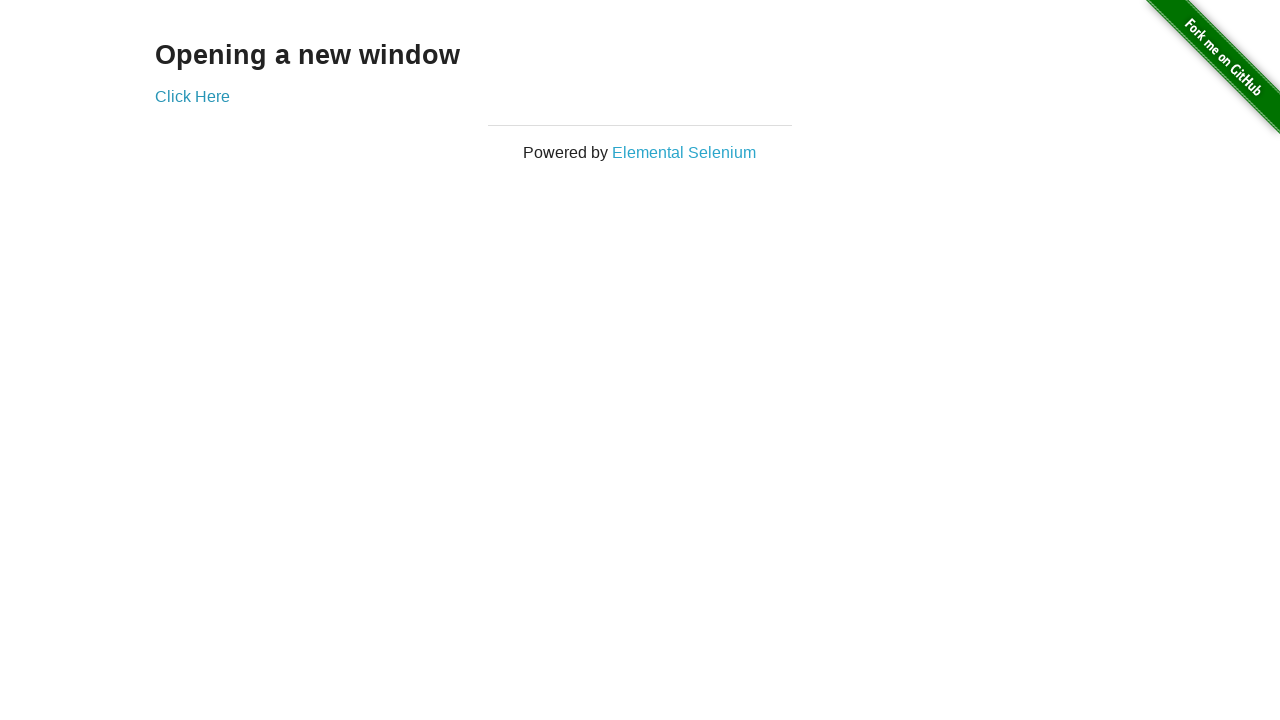

Closed the new window
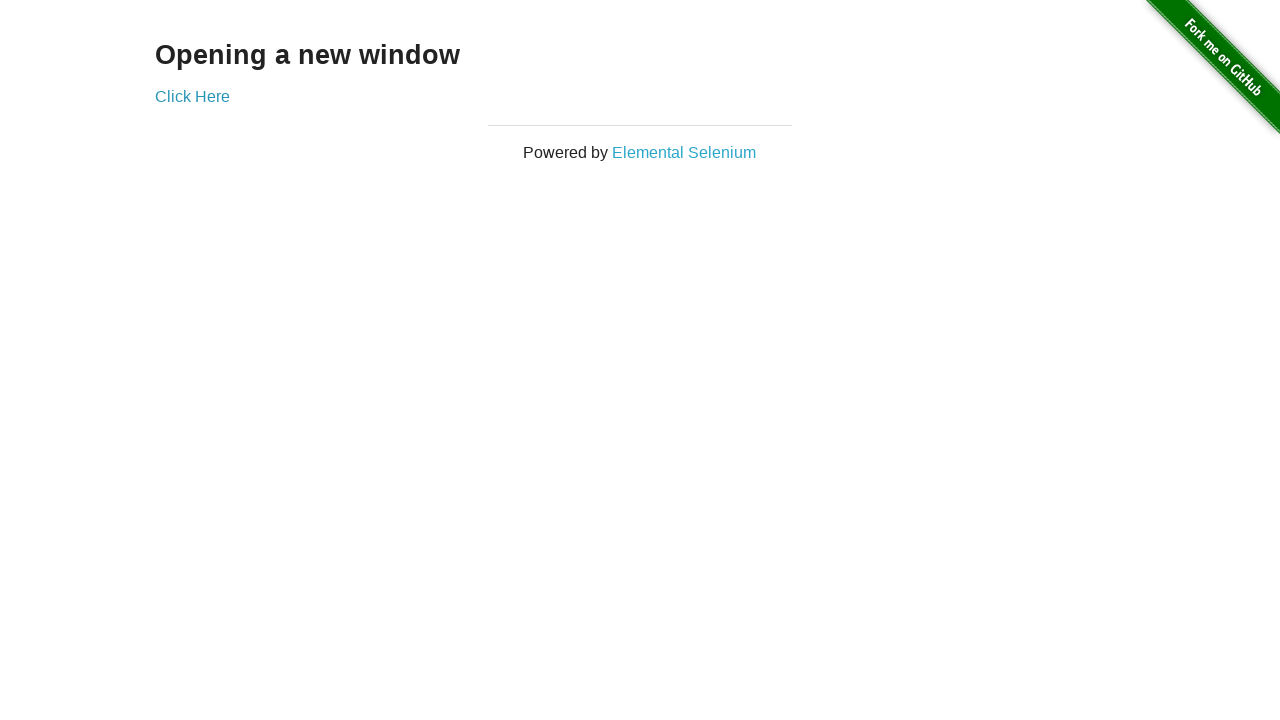

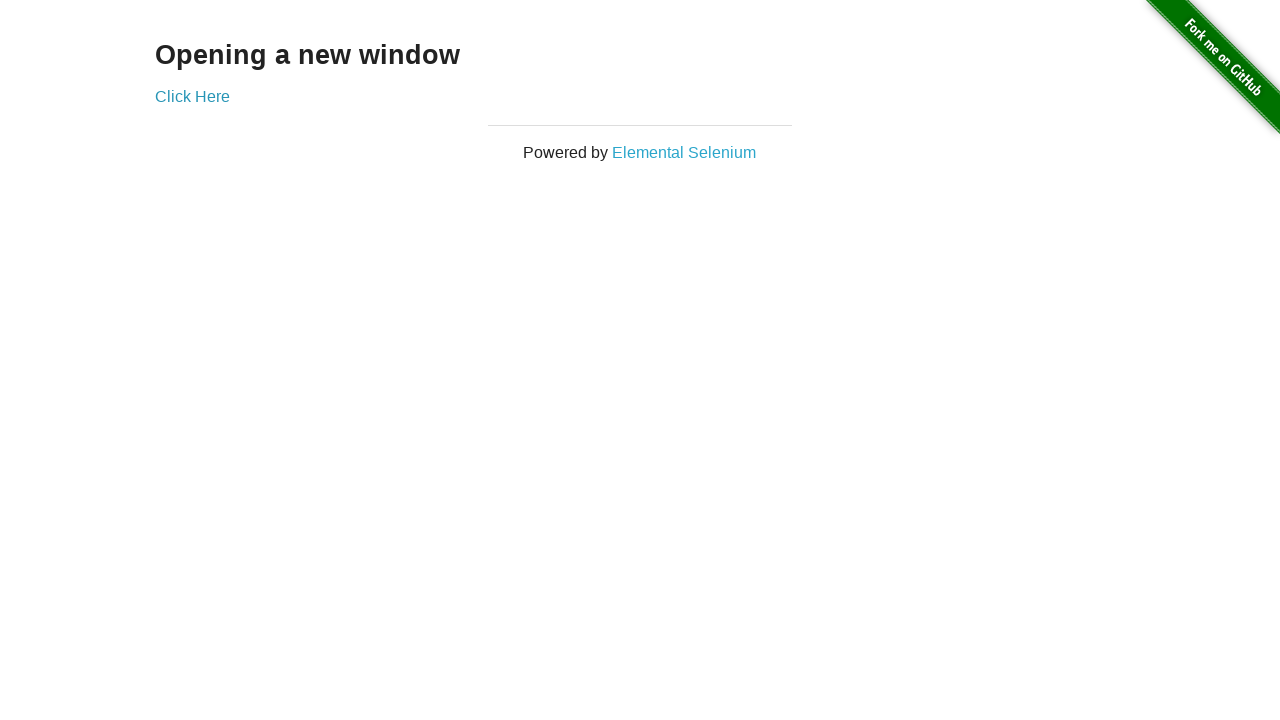